Tests a basic calculator form by entering two numbers and verifying the sum calculation

Starting URL: http://syntaxprojects.com/basic-first-form-demo.php

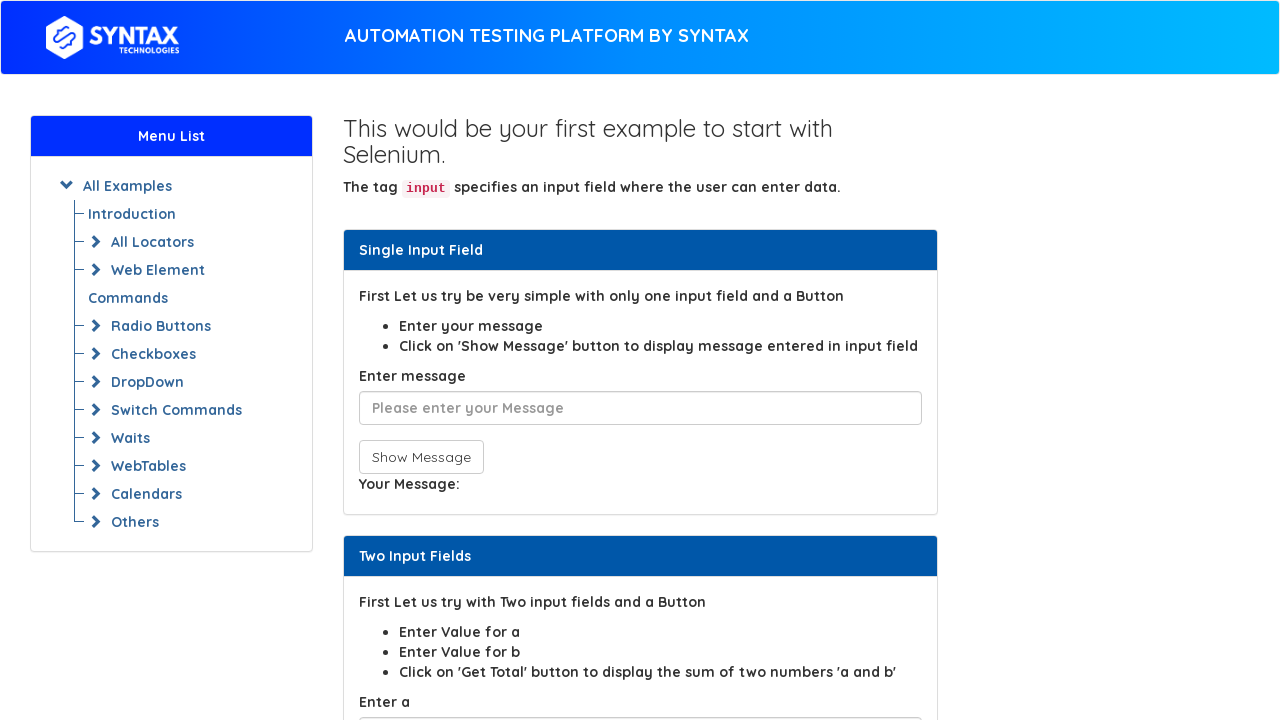

Entered first number '11' in sum1 field on input#sum1
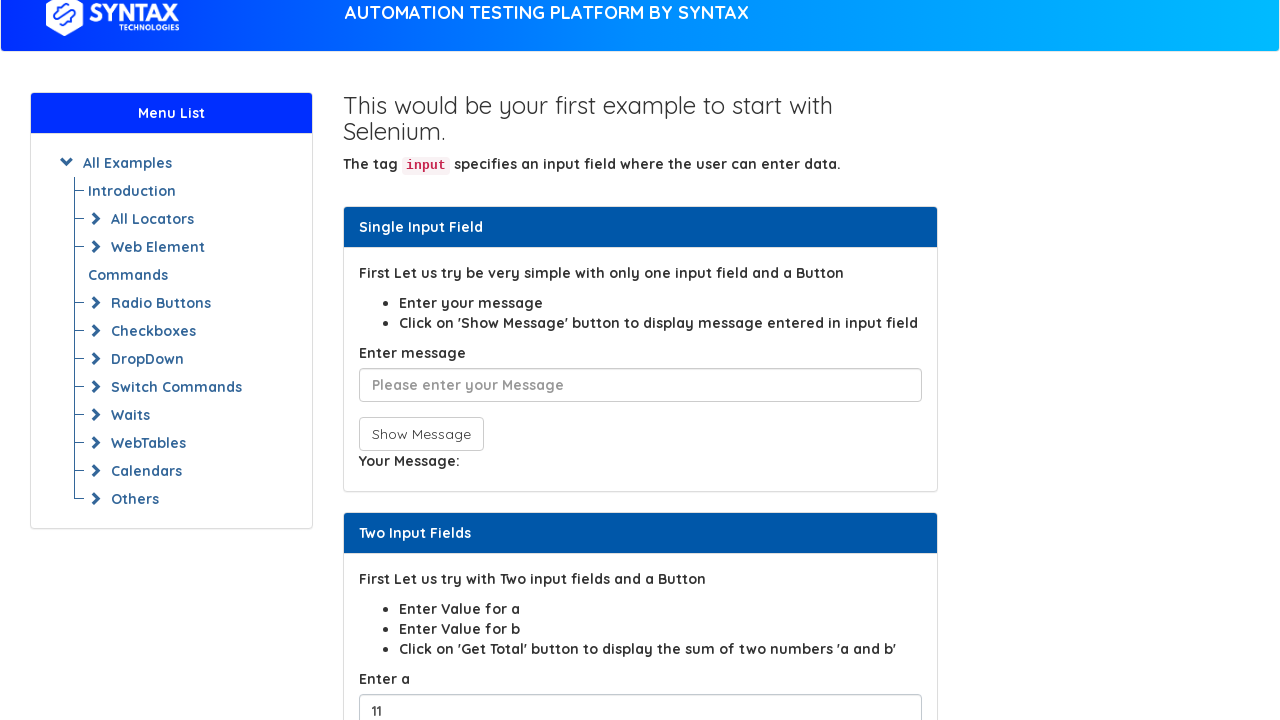

Entered second number '50' in sum2 field on input#sum2
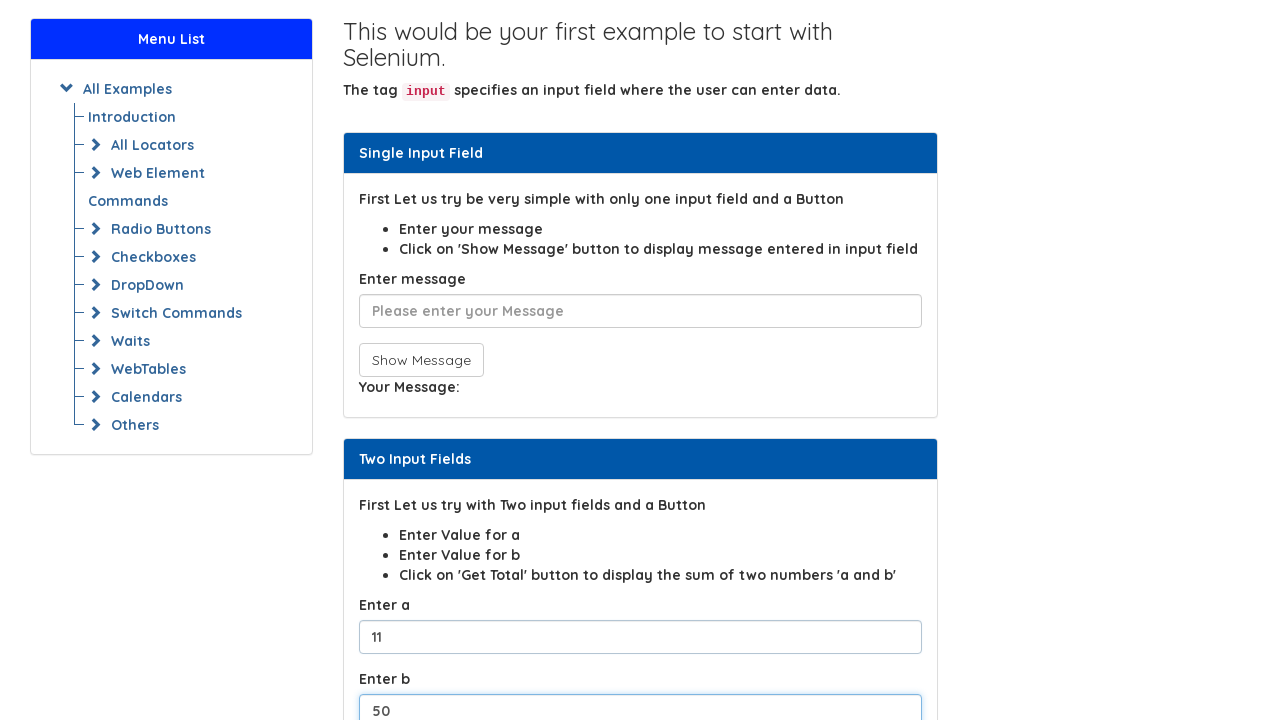

Clicked calculate button to compute the sum at (402, 360) on button[onclick*='total()']
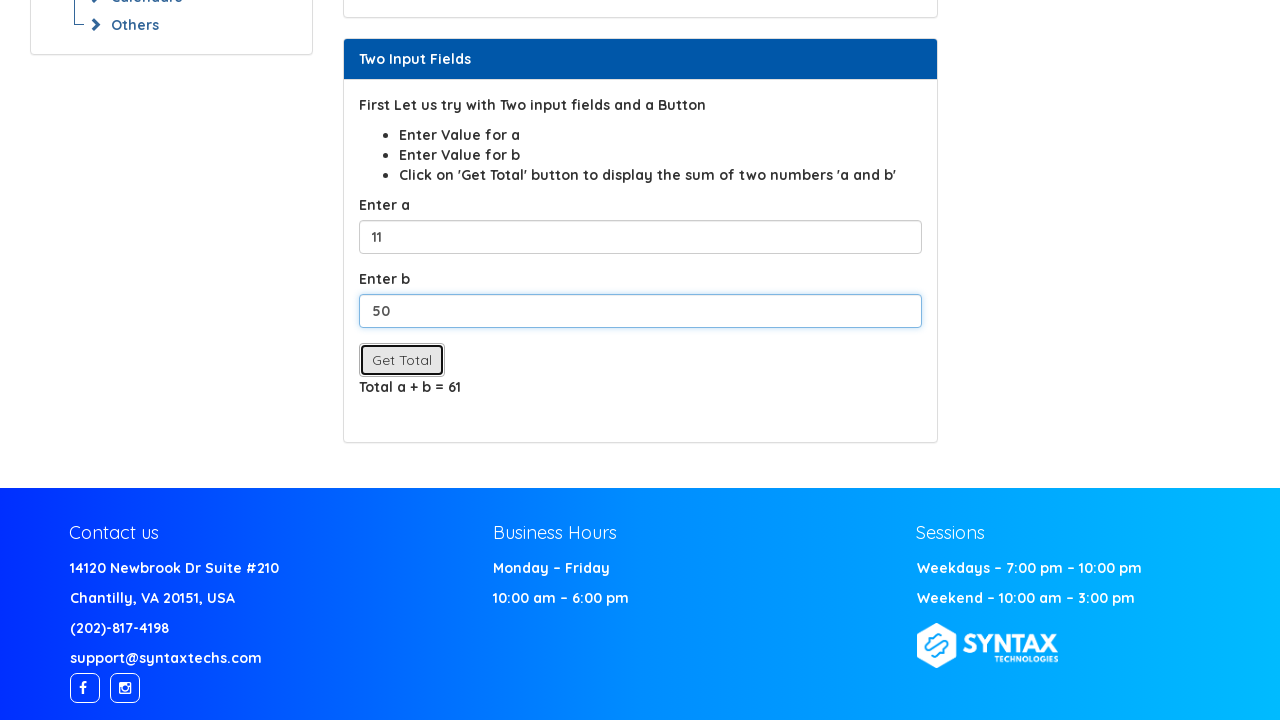

Sum calculation result appeared on page
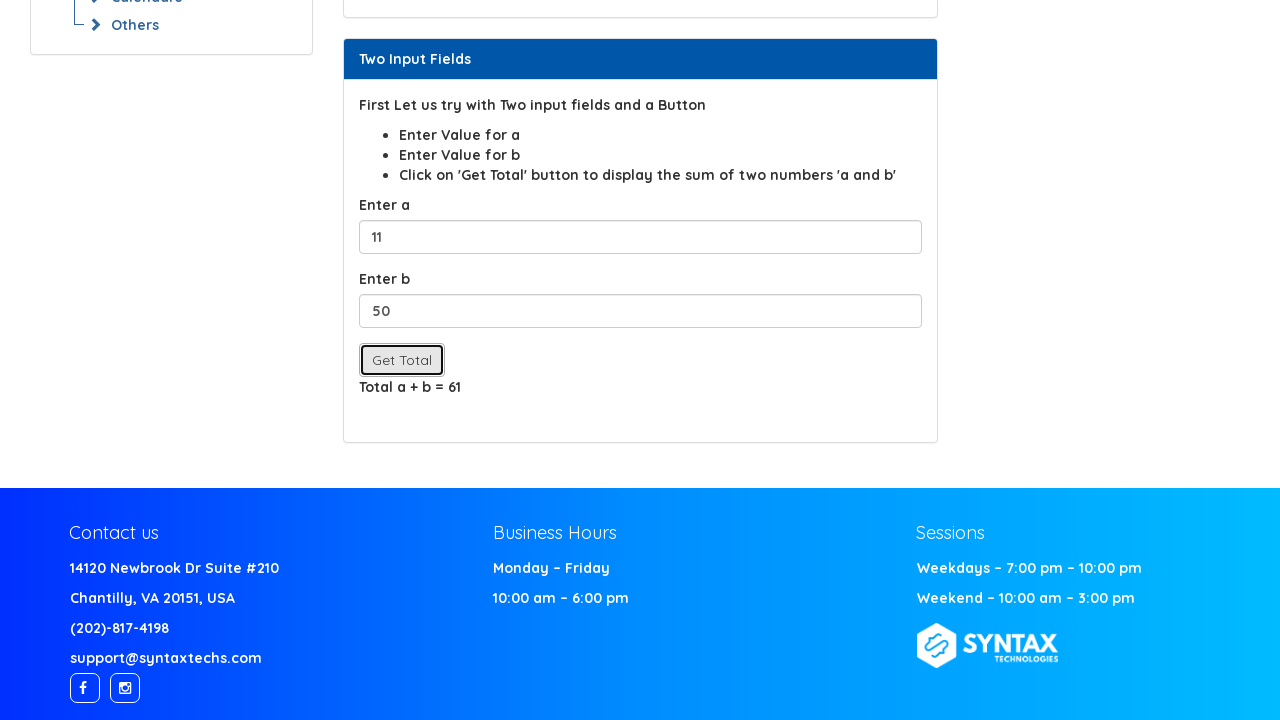

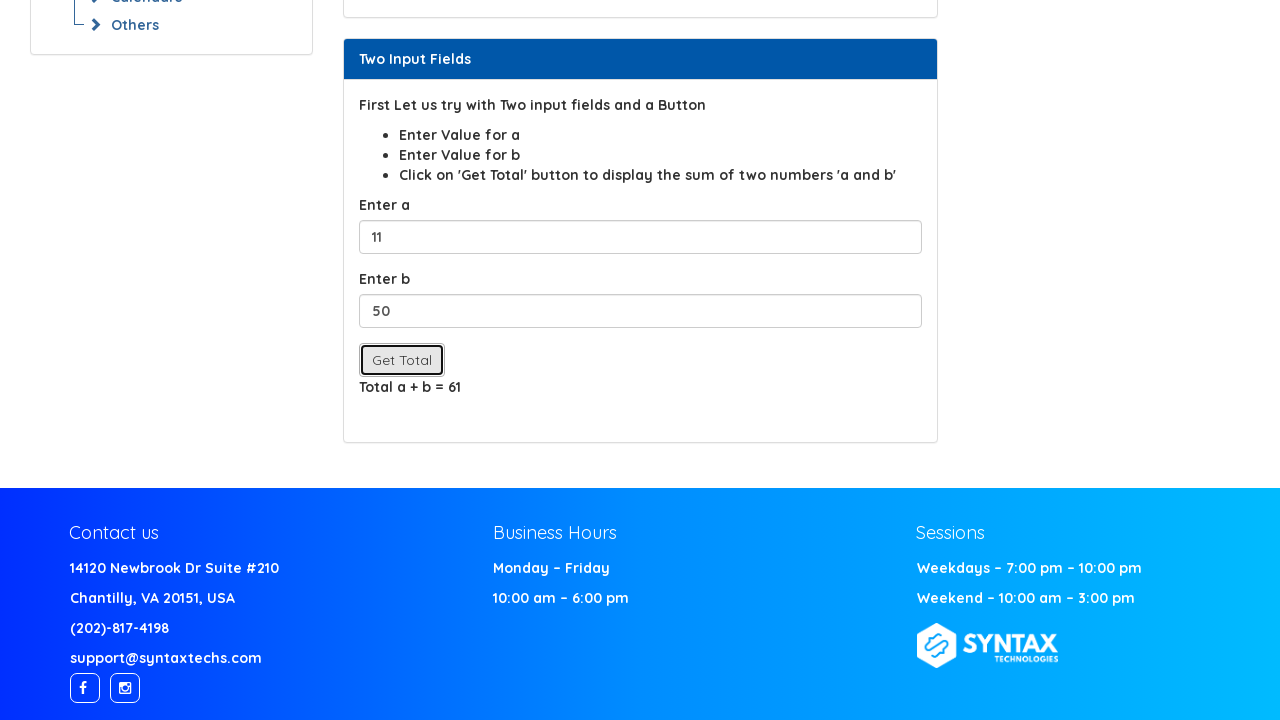